Tests an e-commerce site's product search and add-to-cart functionality by searching for products, verifying search results, and adding specific items to cart

Starting URL: https://rahulshettyacademy.com/seleniumPractise/#/

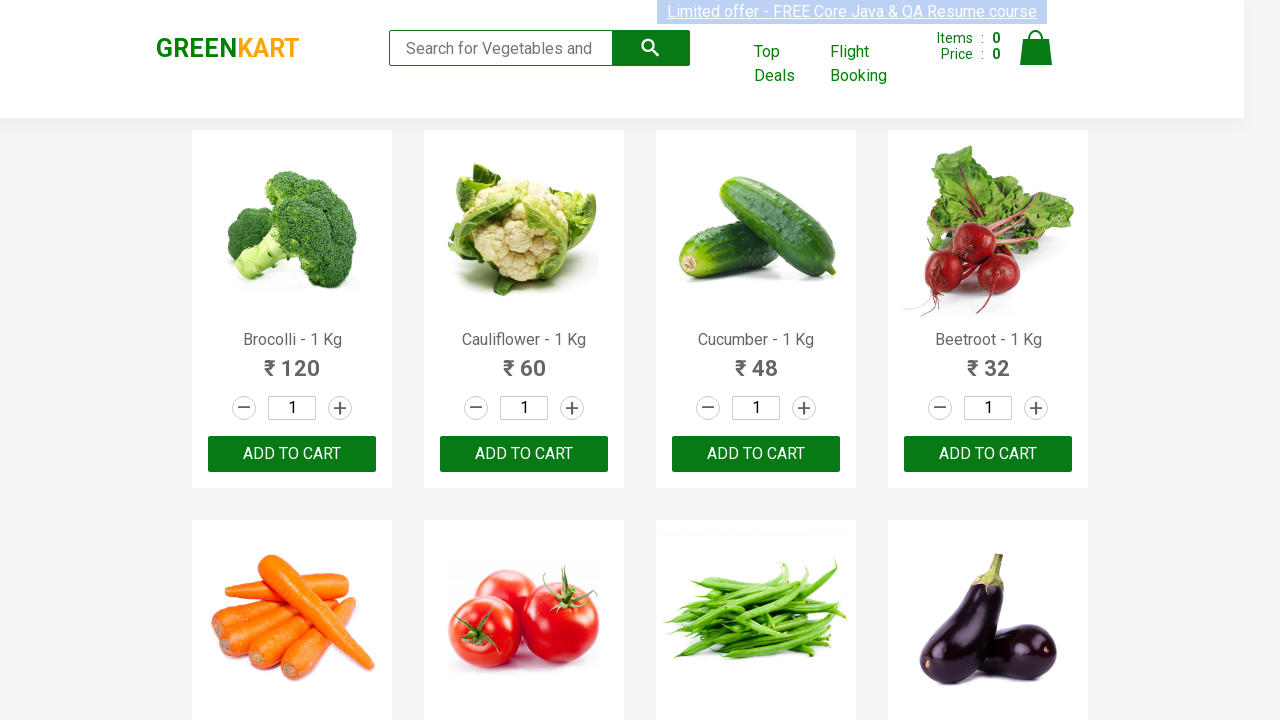

Filled search field with 'ca' on .search-keyword
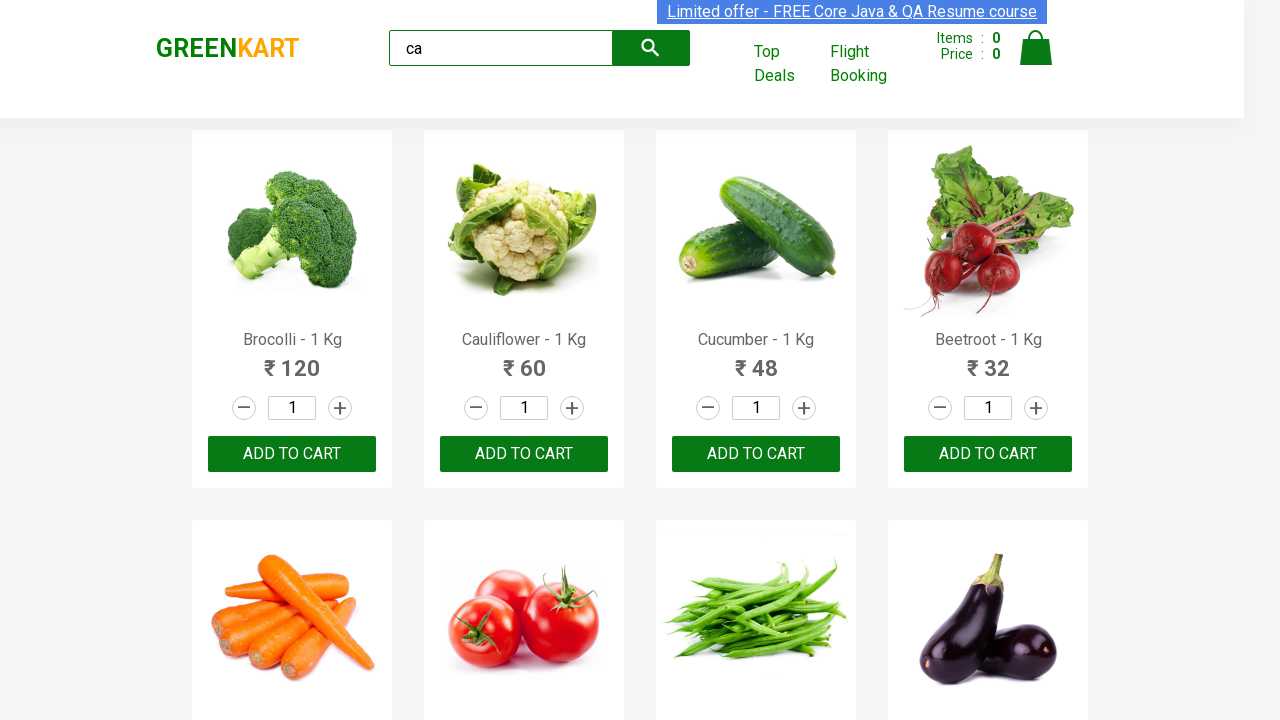

Waited 2 seconds for products to load and filter
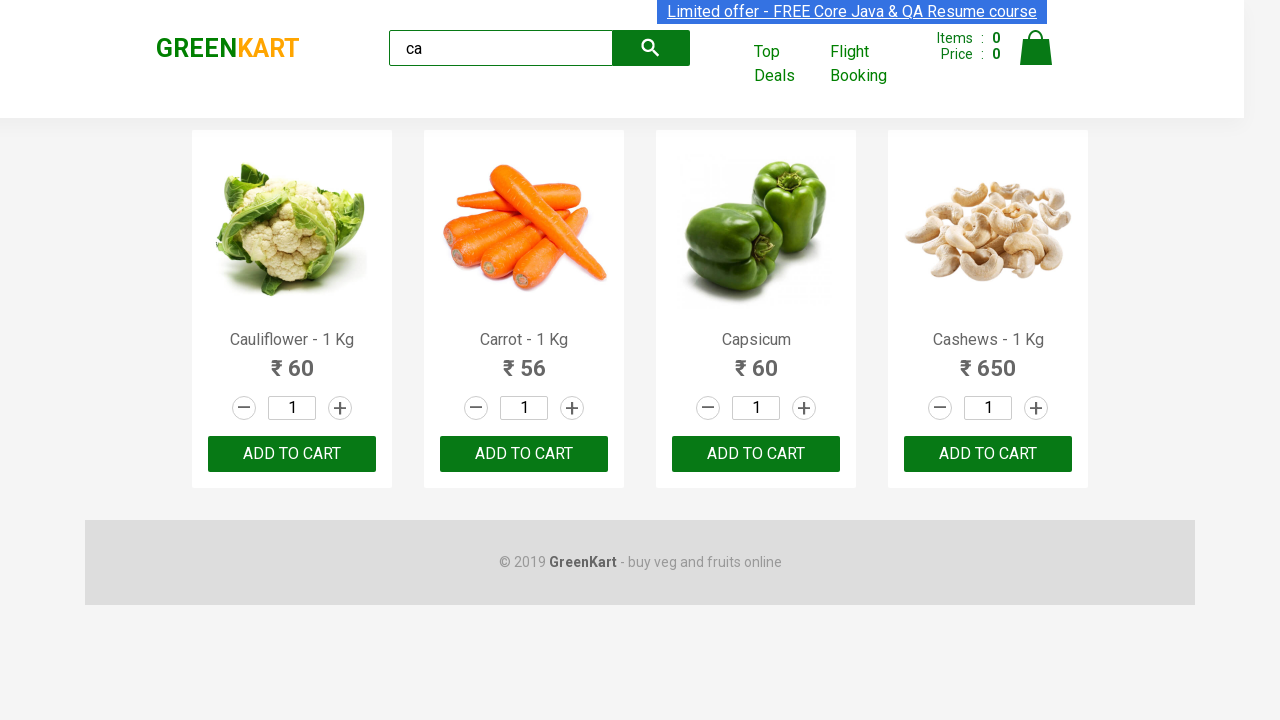

Located visible products
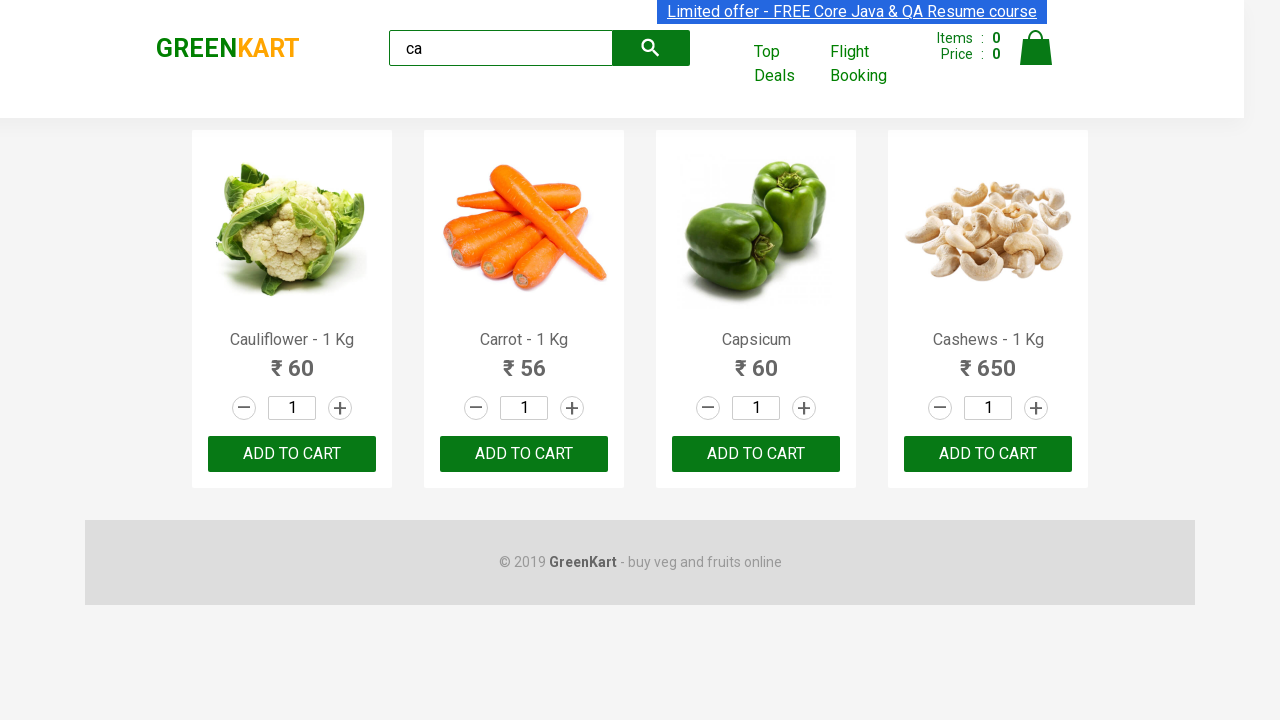

Verified 4 visible products are shown
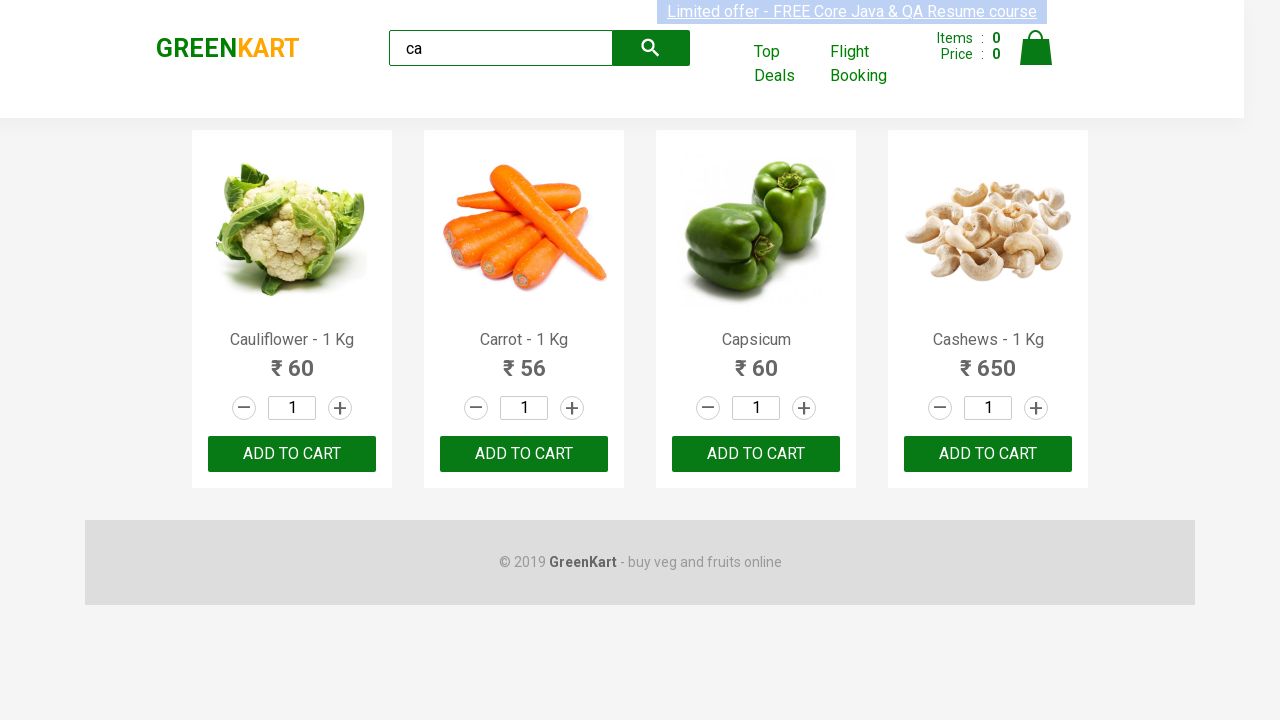

Clicked ADD TO CART for the third product at (756, 454) on .products .product >> nth=2 >> internal:text="ADD TO CART"i
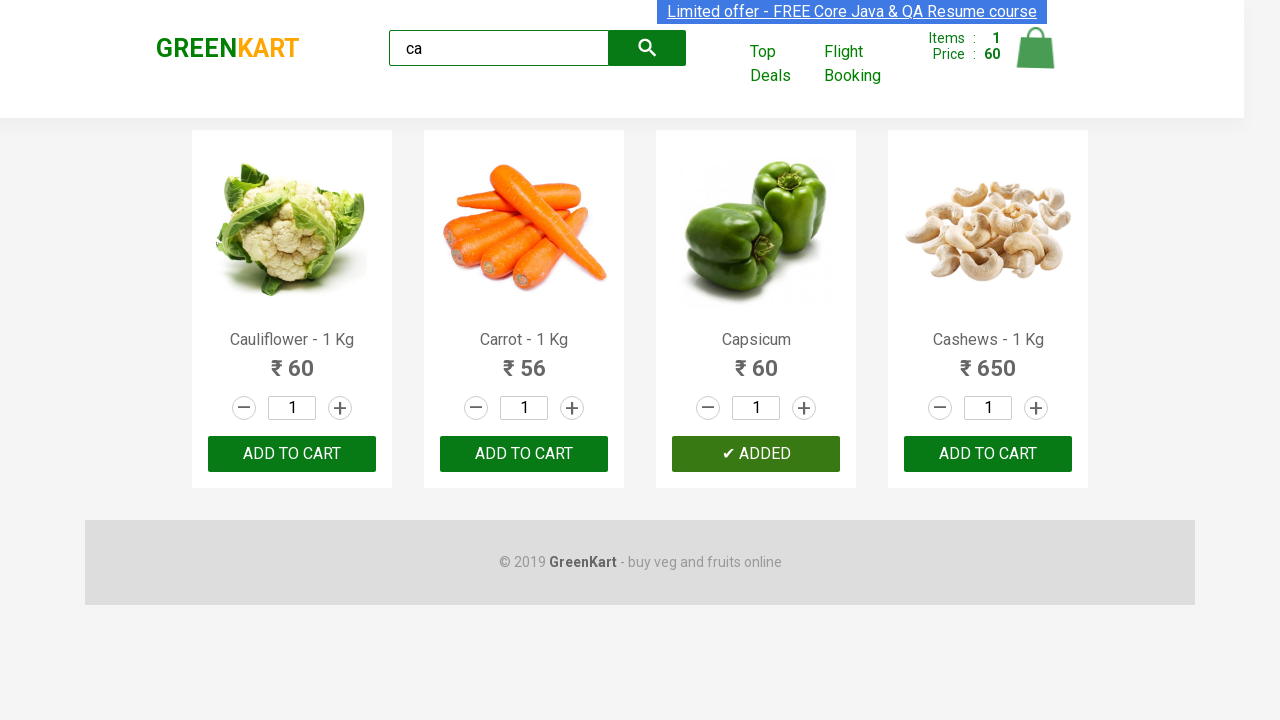

Retrieved all products from the page
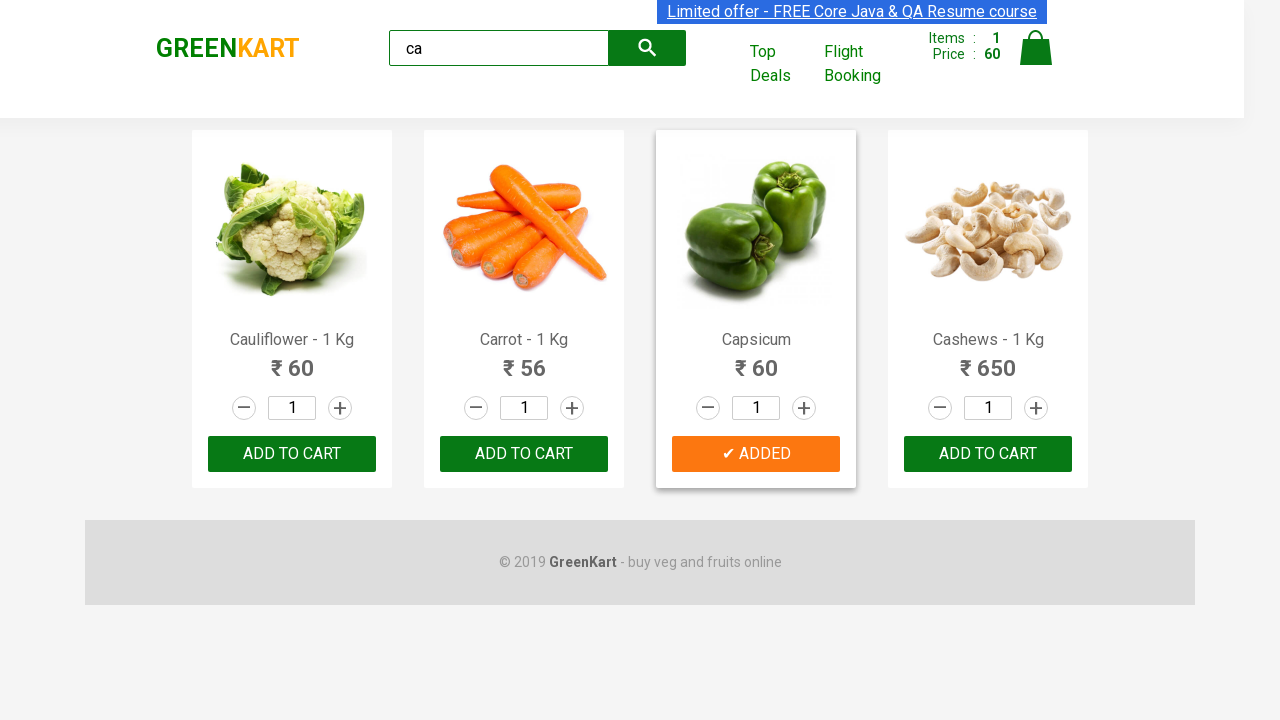

Retrieved product name: Cauliflower - 1 Kg
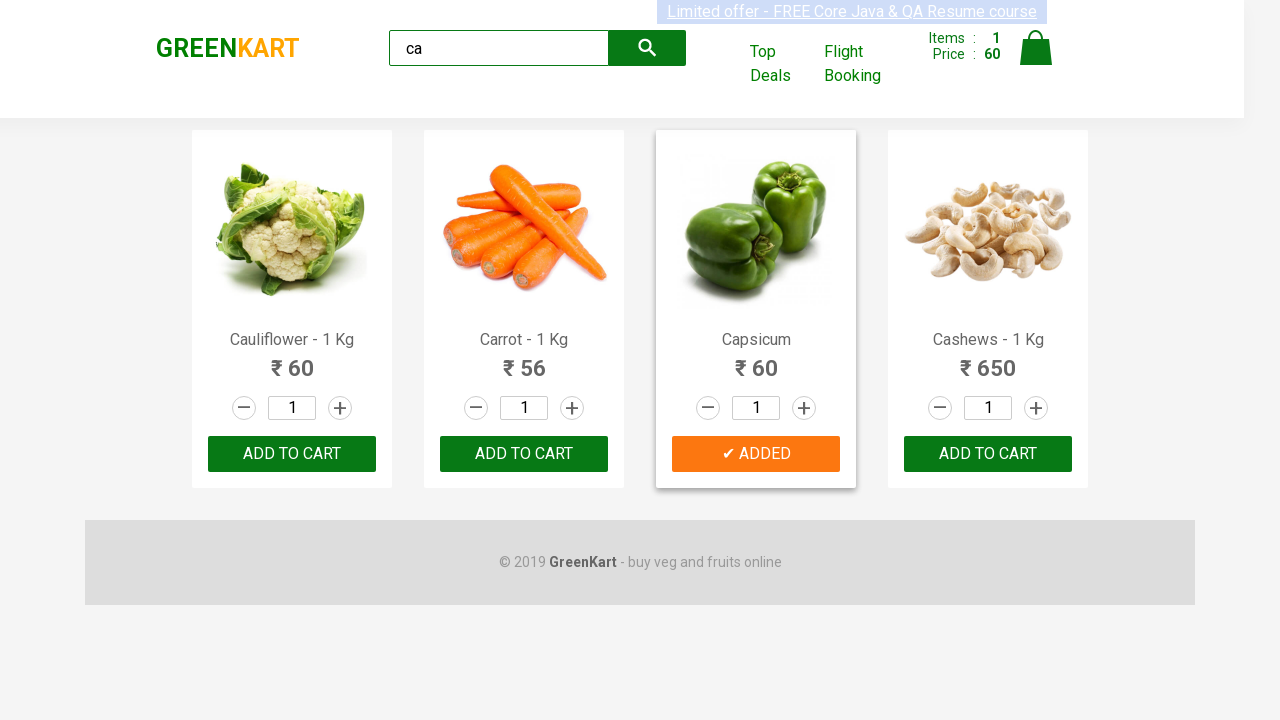

Retrieved product name: Carrot - 1 Kg
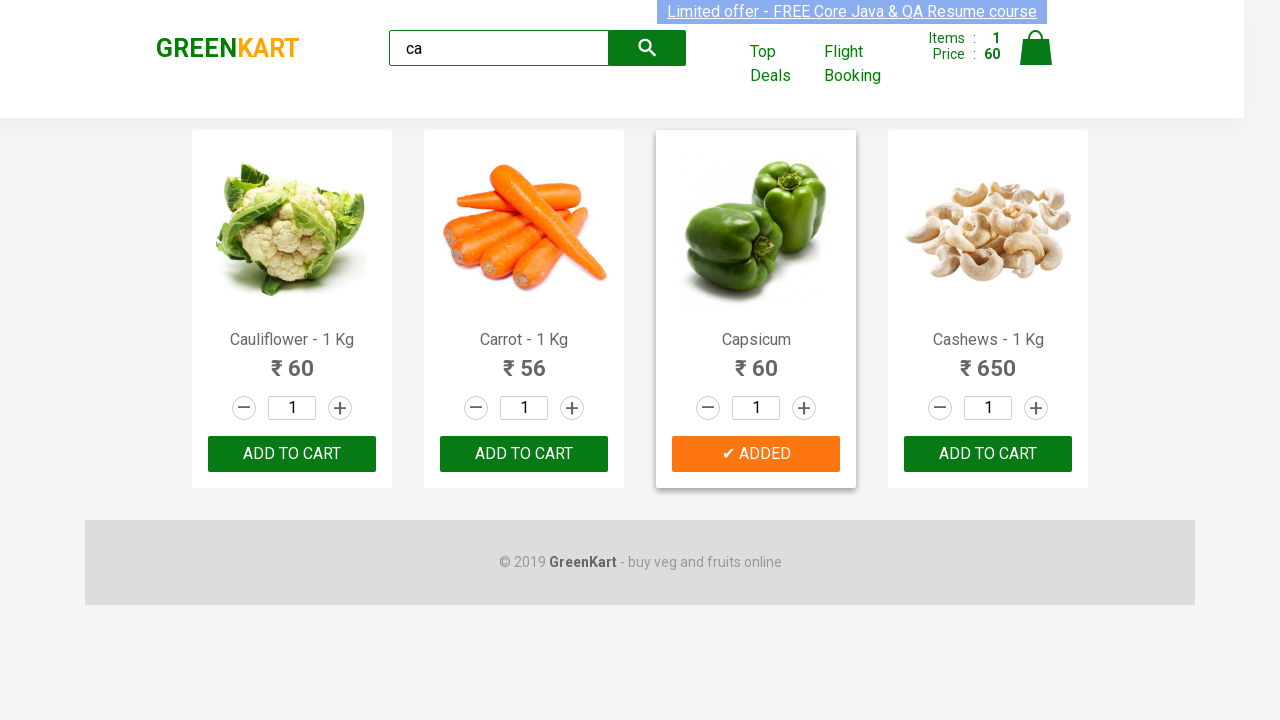

Retrieved product name: Capsicum
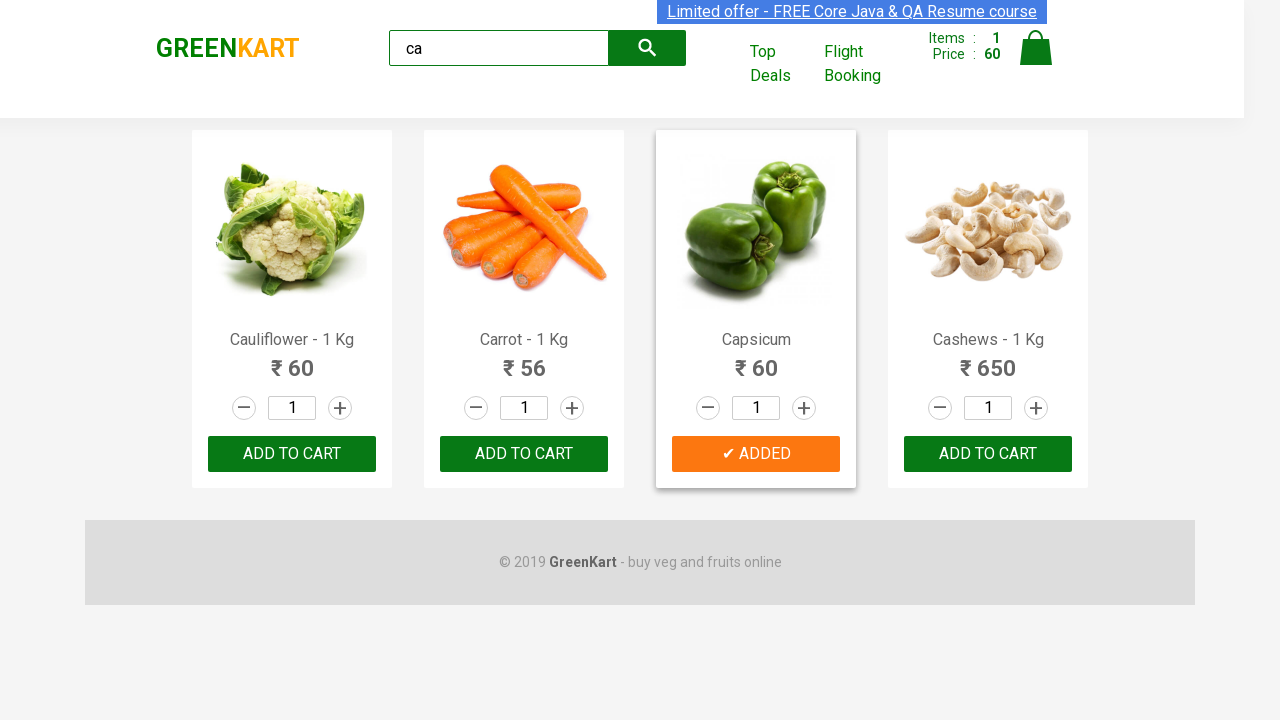

Retrieved product name: Cashews - 1 Kg
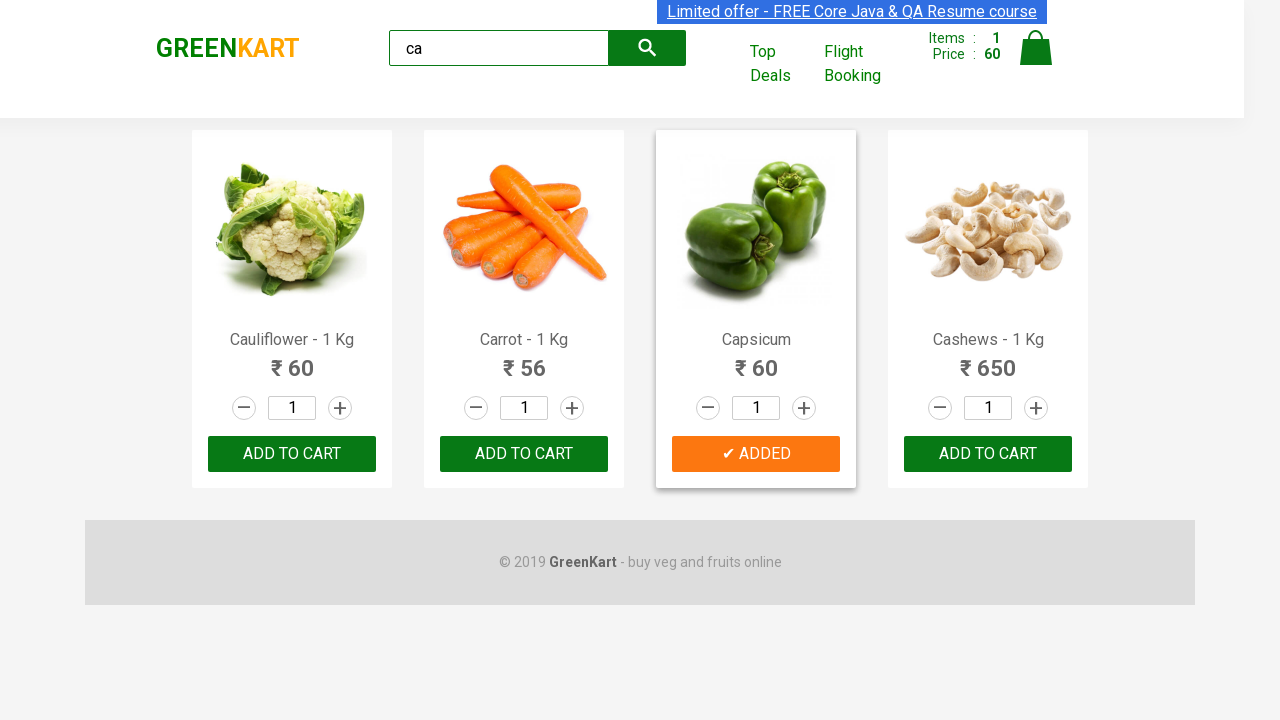

Clicked ADD TO CART button for Cashews product at (988, 454) on .products .product >> nth=3 >> button
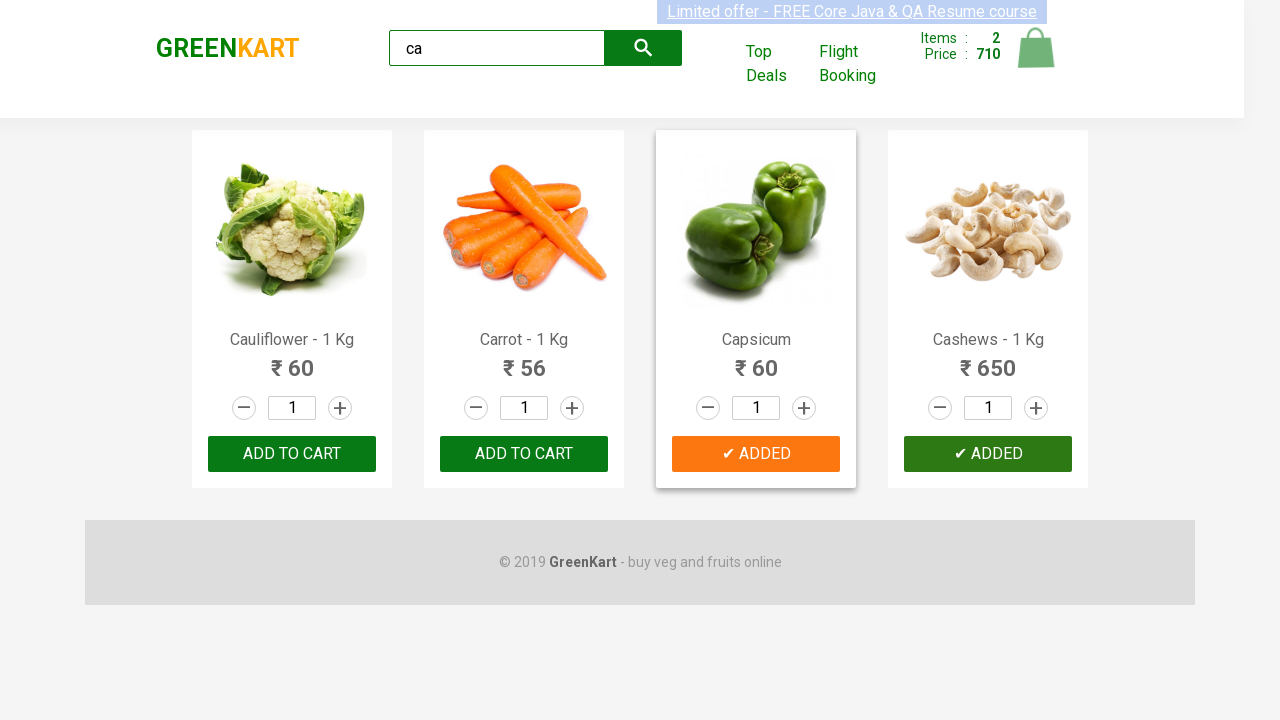

Retrieved brand text: GREENKART
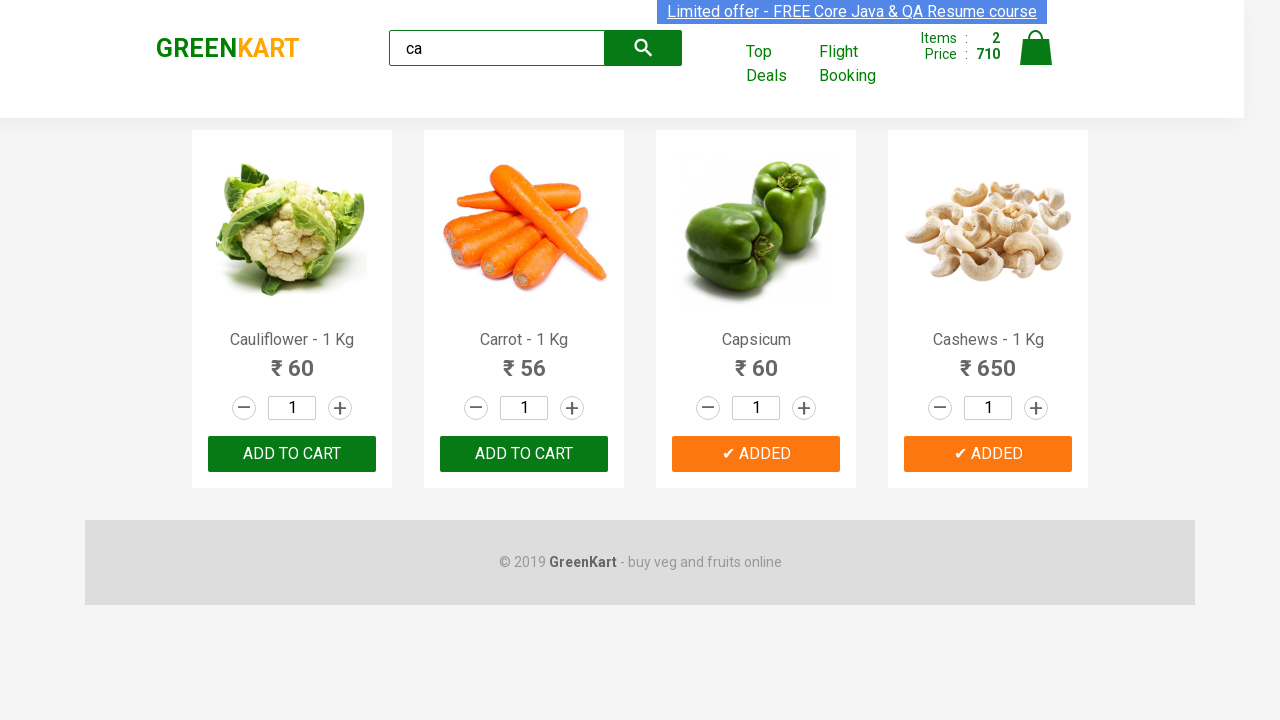

Verified brand text is 'GREENKART'
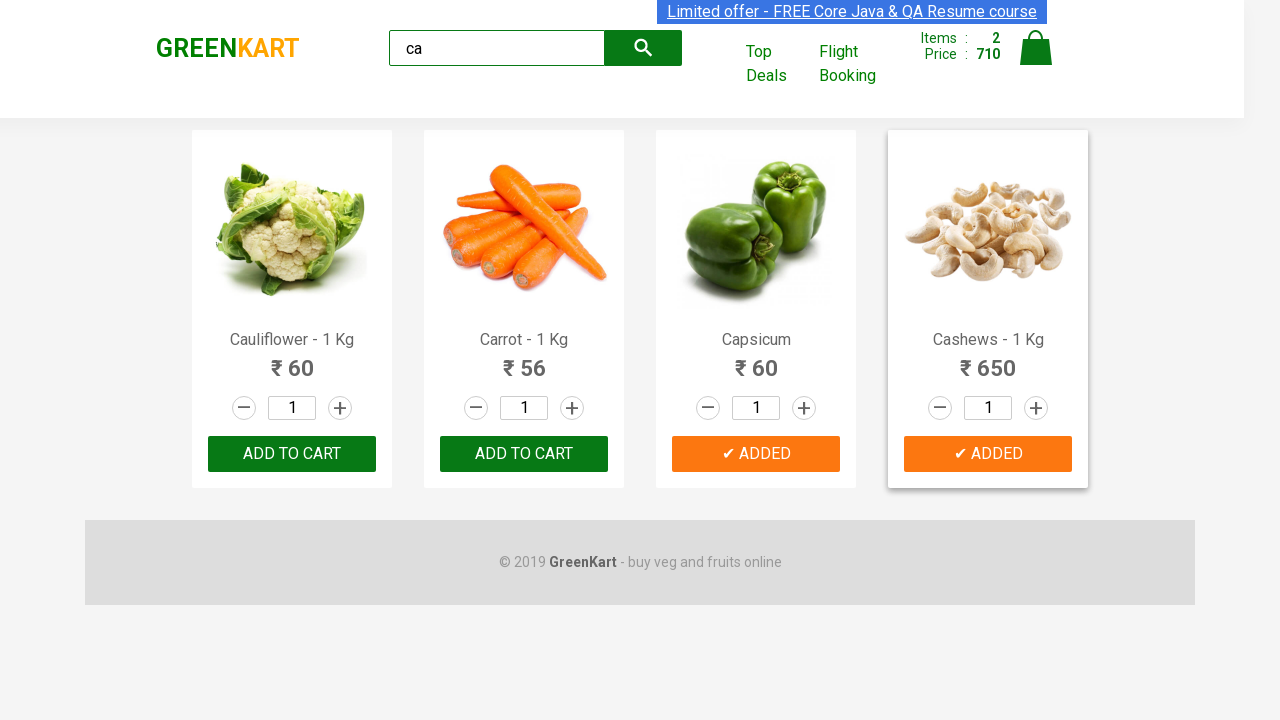

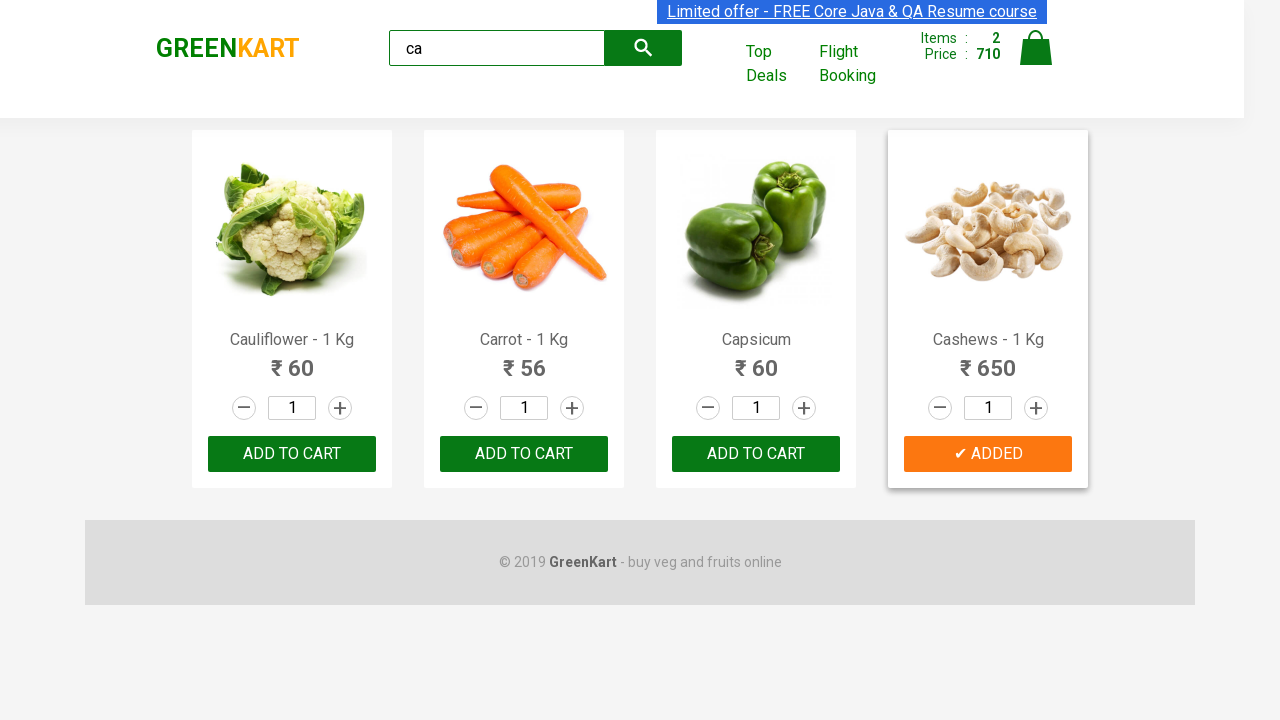